Tests multi-window handling by opening new browser tabs/windows through button clicks and switching between them

Starting URL: https://demoqa.com/browser-windows

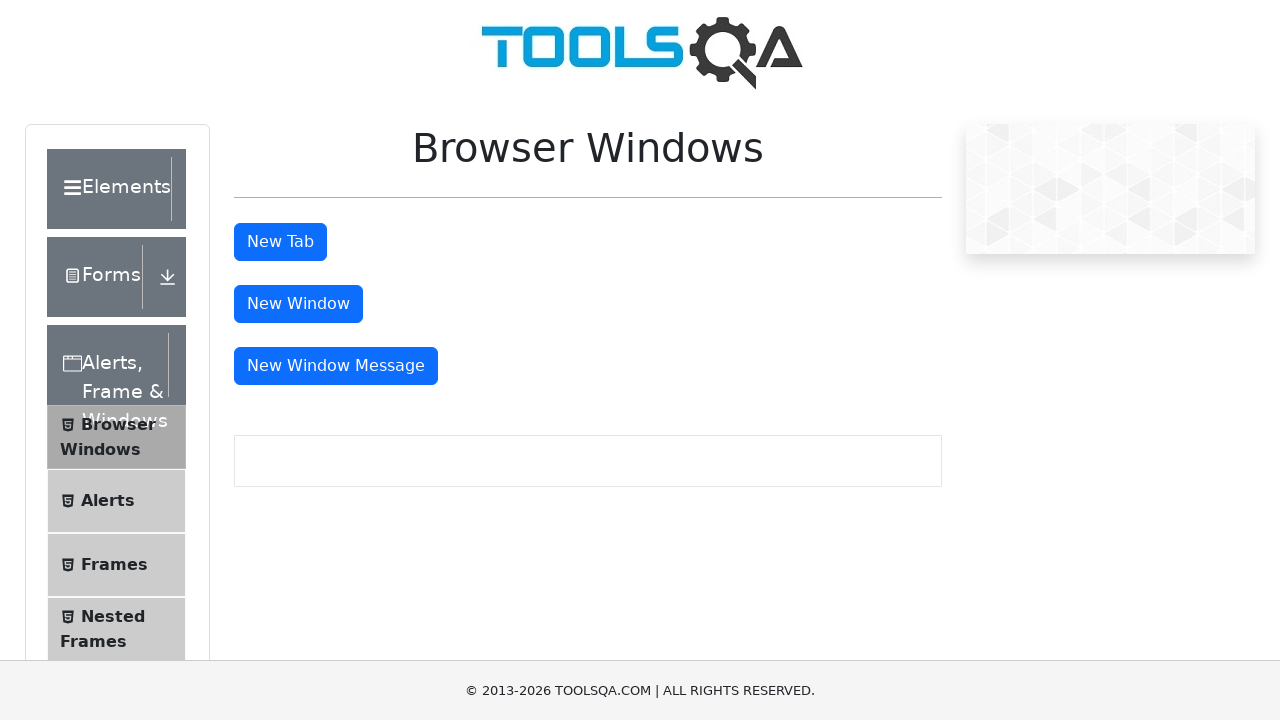

Clicked tabButton to open first child window/tab at (280, 242) on #tabButton
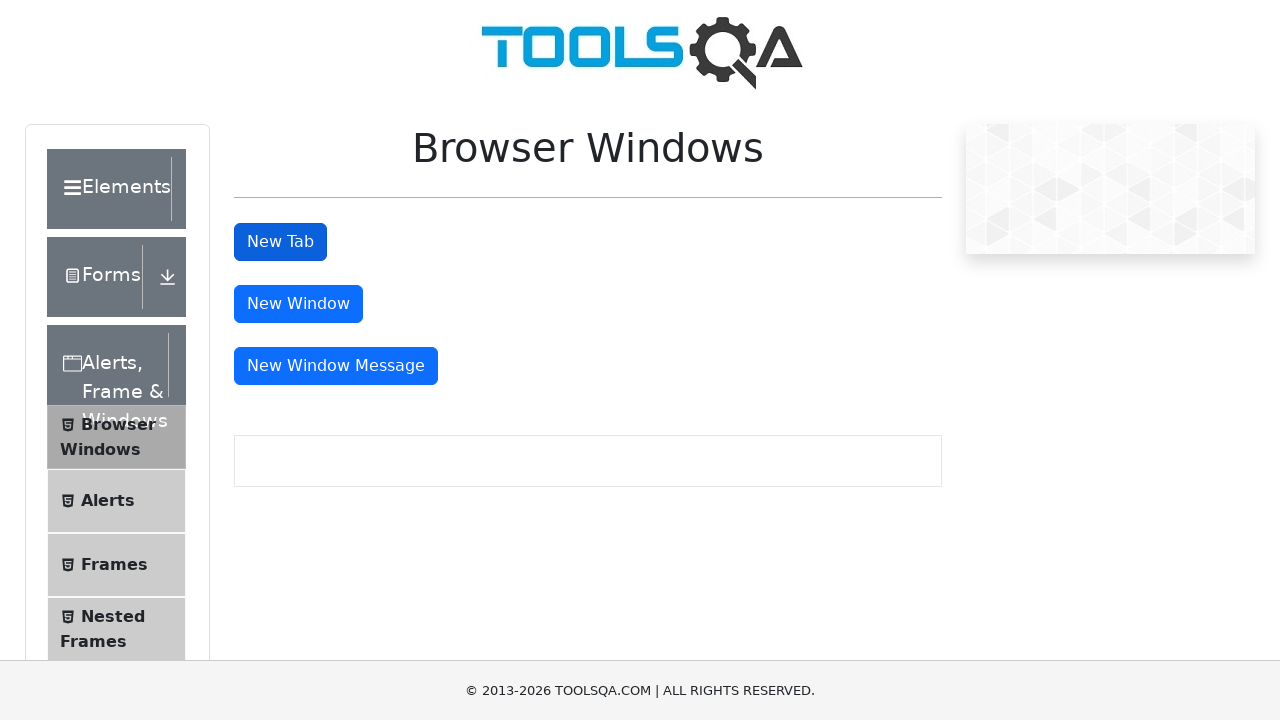

Clicked windowButton to open second child window at (298, 304) on #windowButton
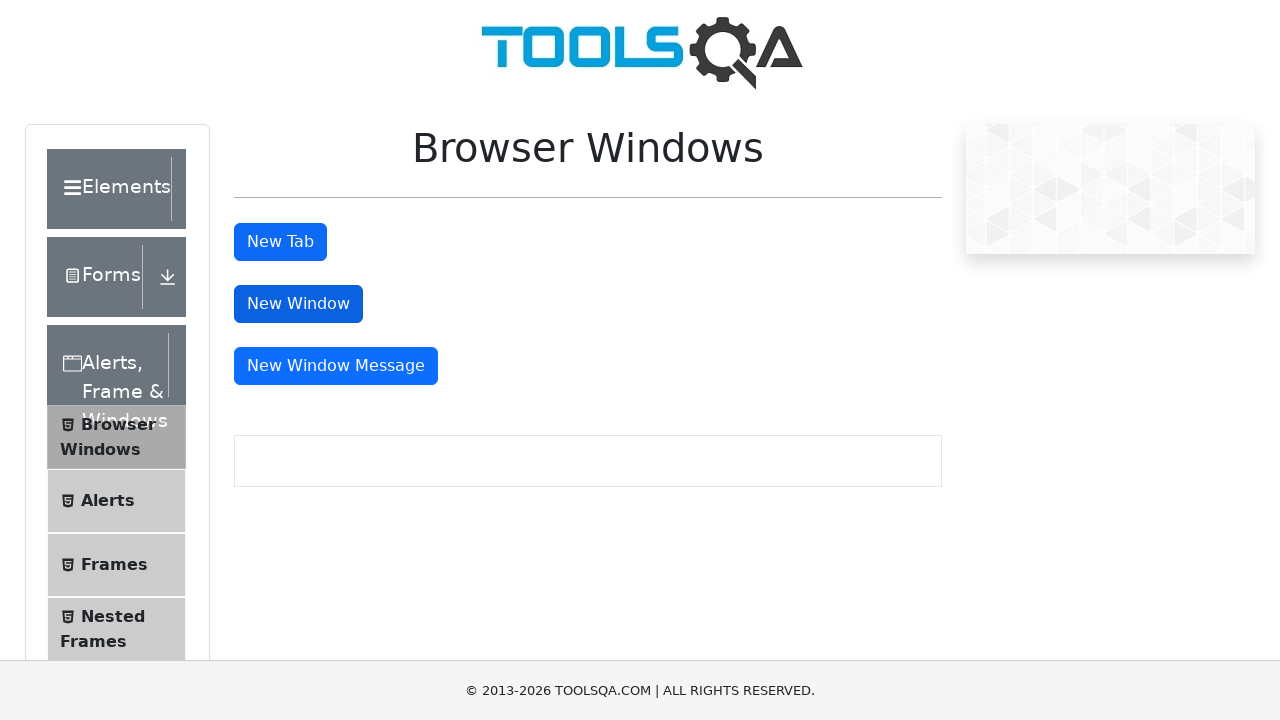

Retrieved all pages/tabs from context
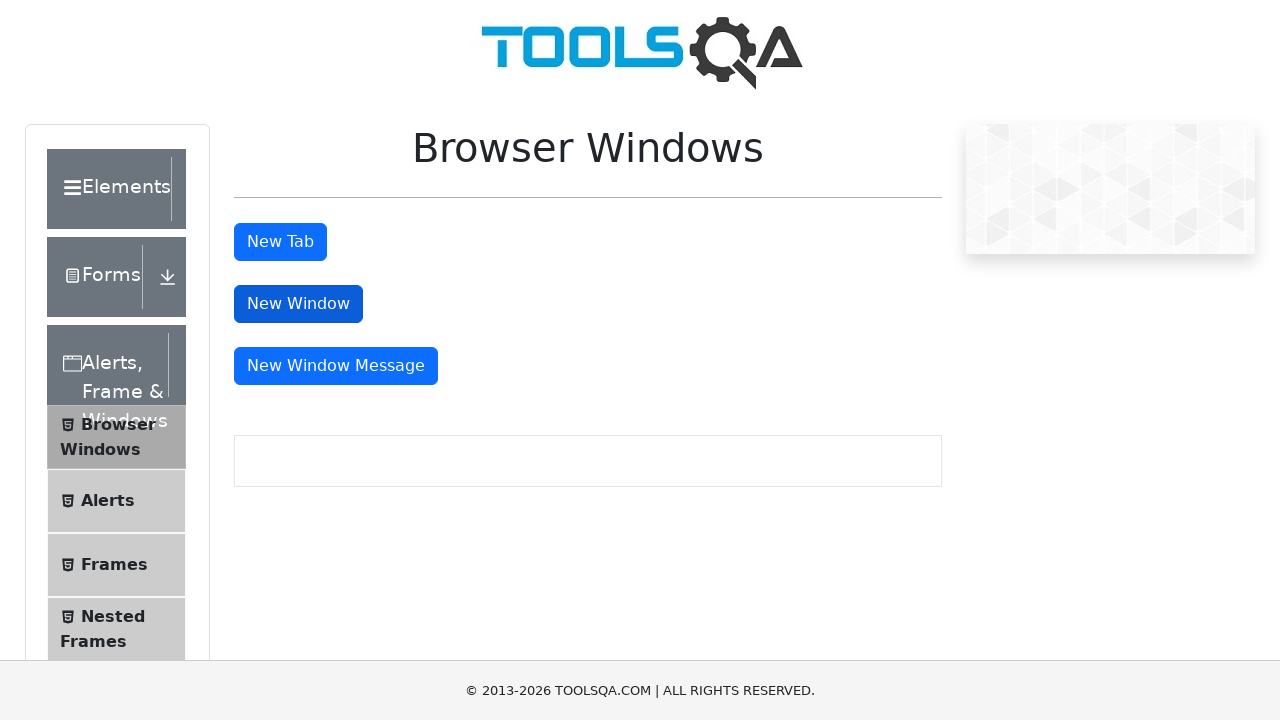

Switched to second child window and brought it to front
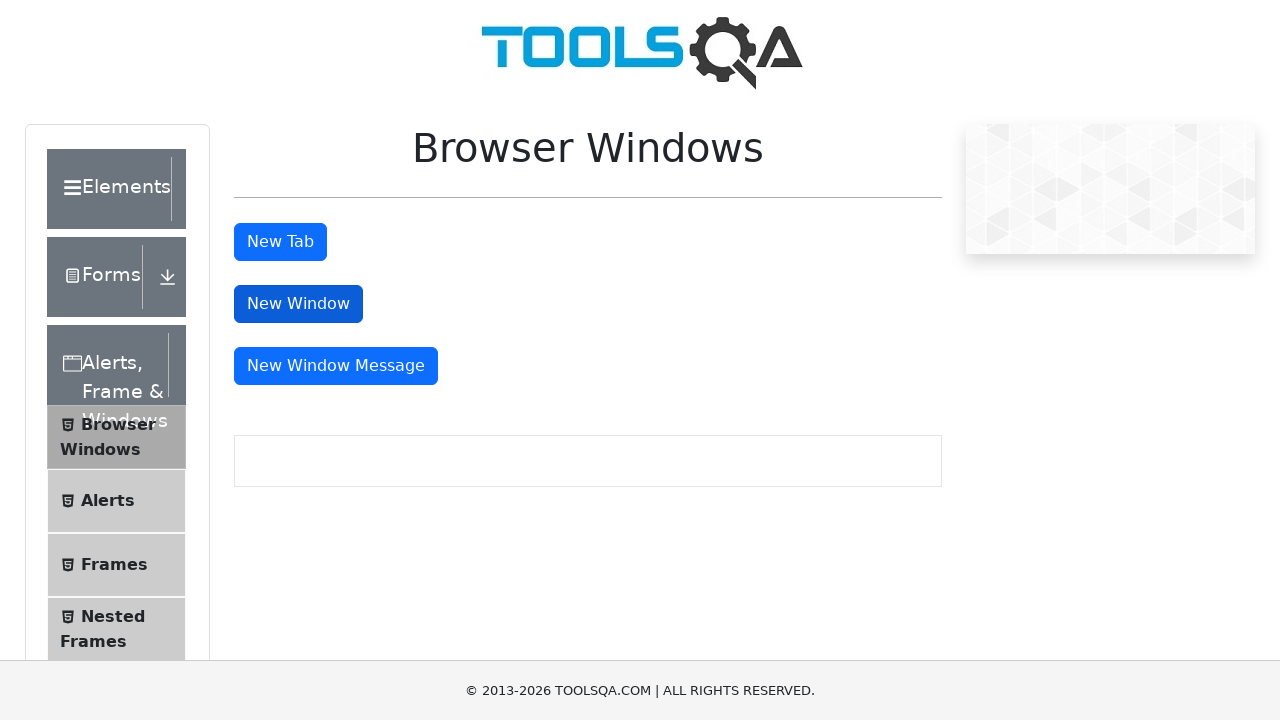

Switched to first child window and brought it to front
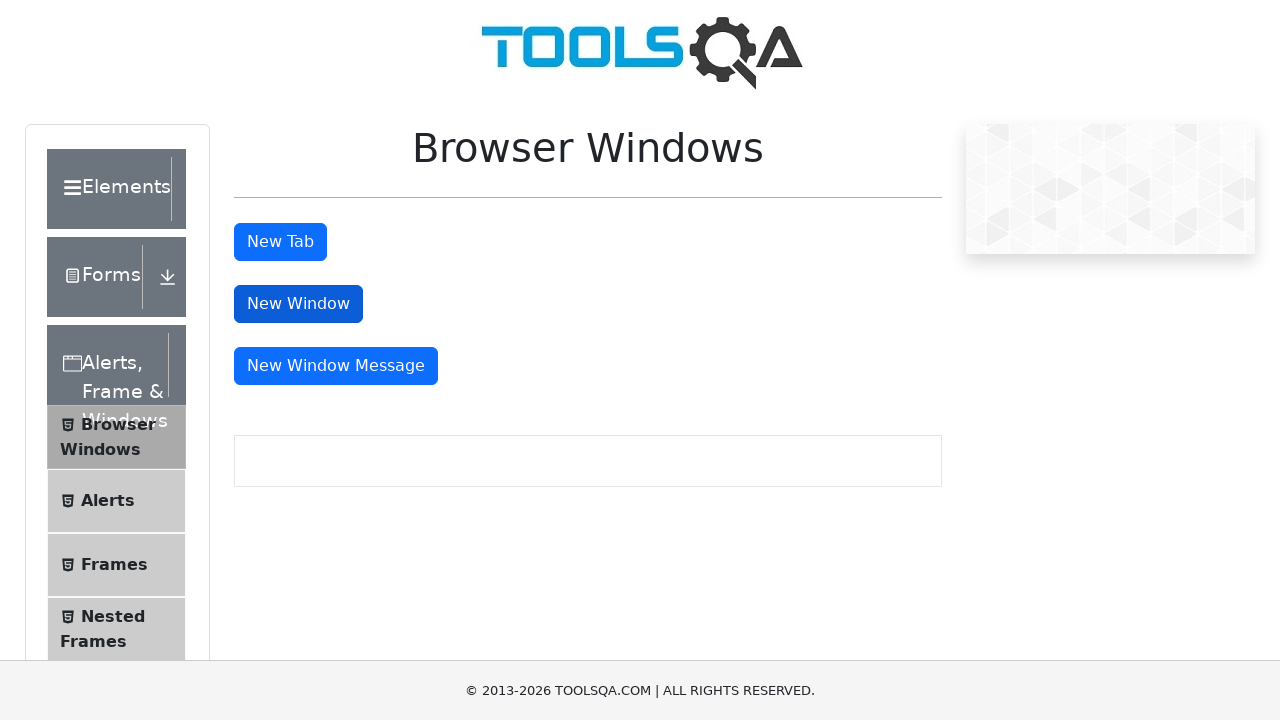

Switched back to parent window and brought it to front
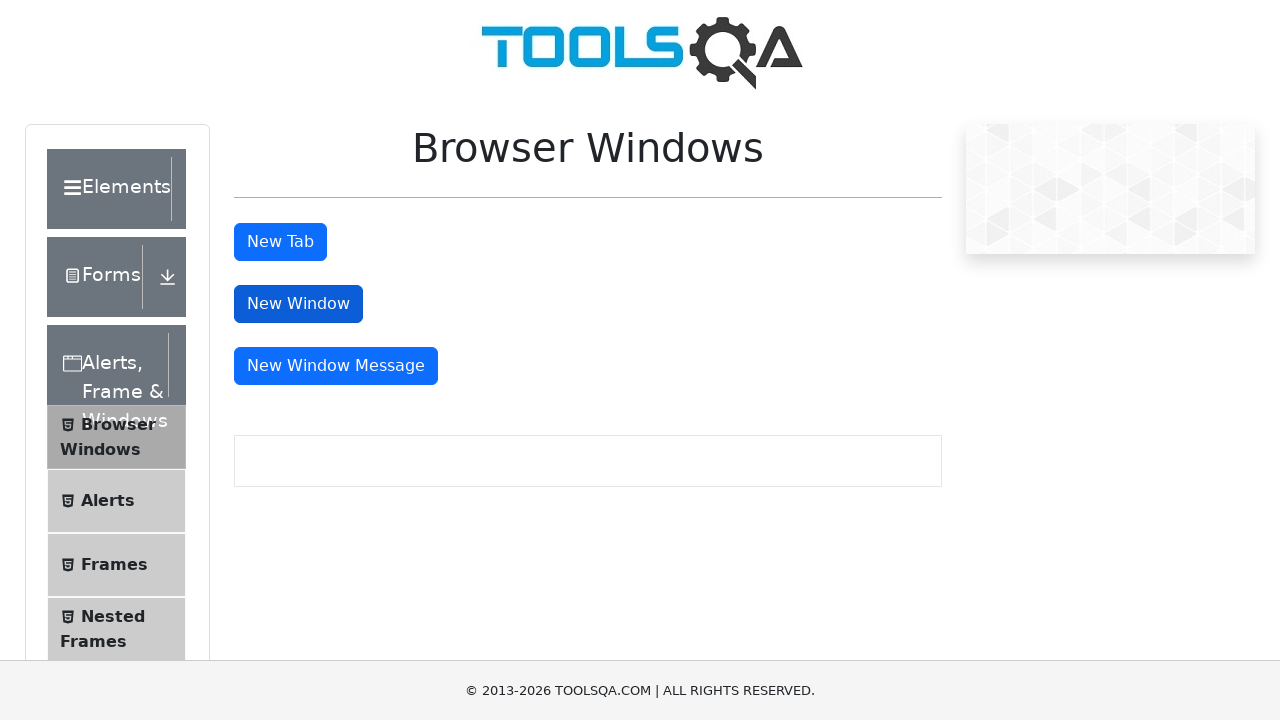

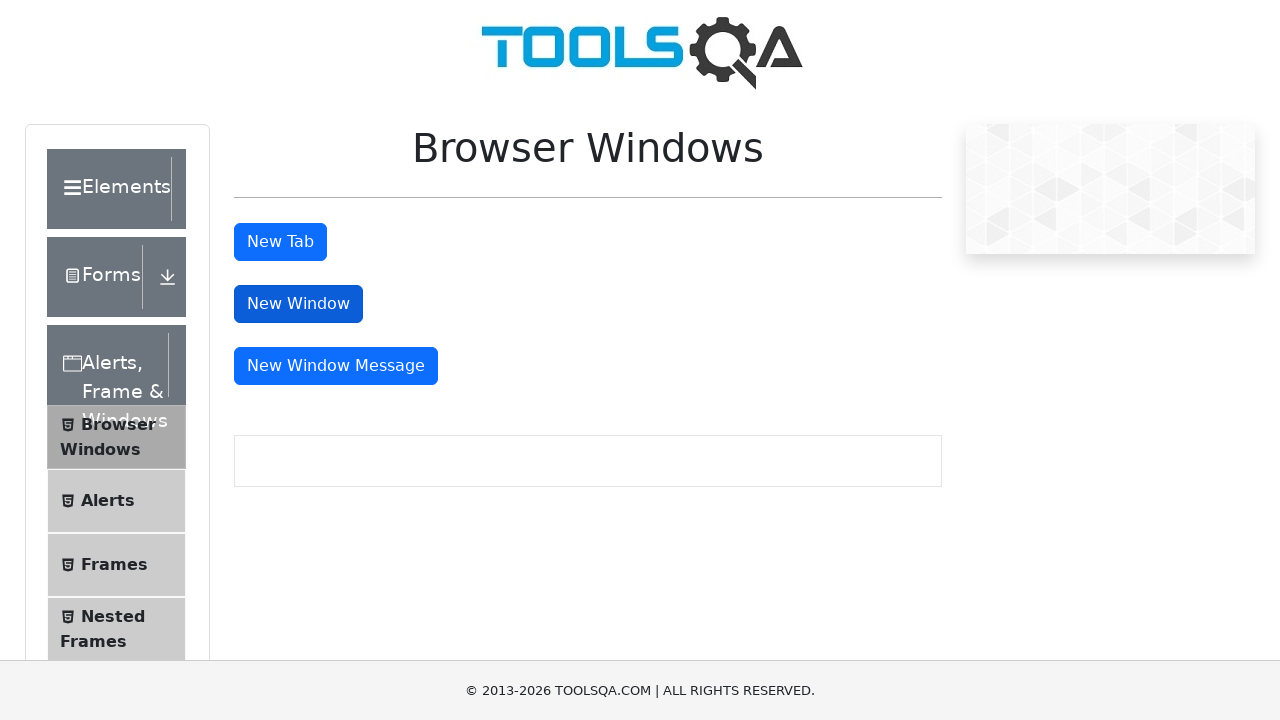